Tests handling of elements with dynamic IDs by navigating to a dynamic ID test page and clicking a button without relying on its ID attribute

Starting URL: http://uitestingplayground.com/home

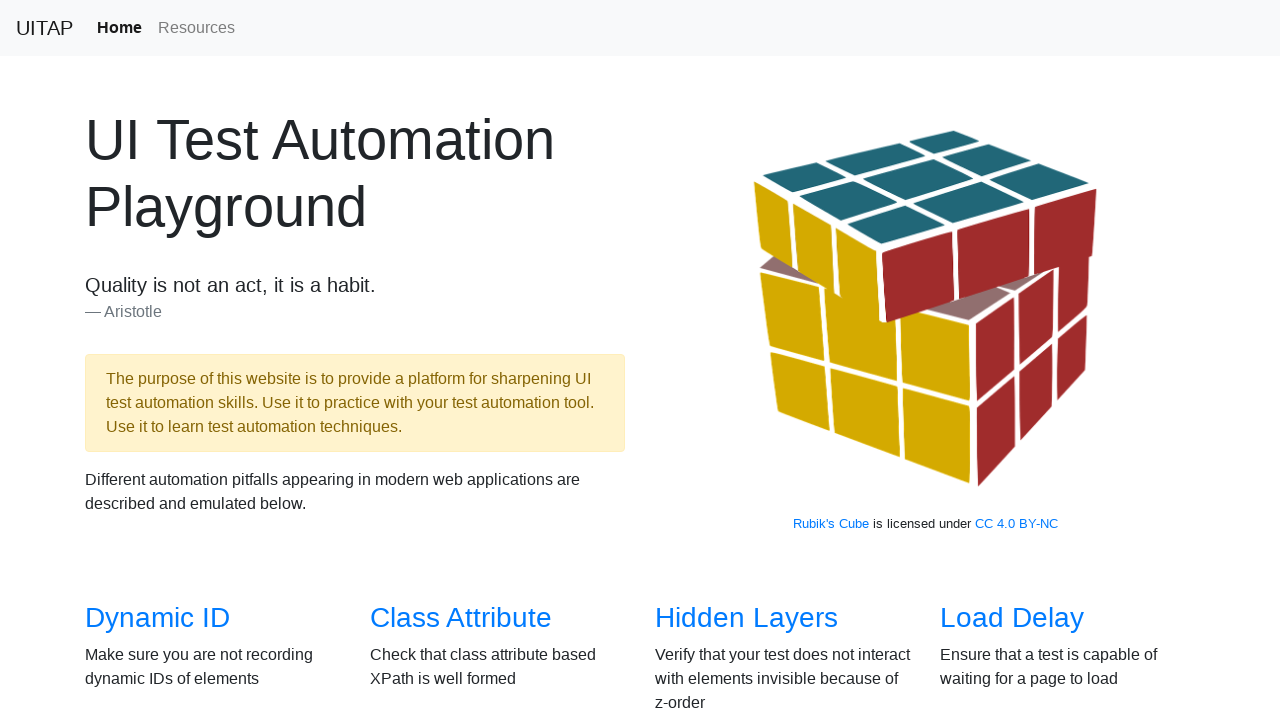

Clicked 'Dynamic ID' link to navigate to the dynamic ID test page at (158, 618) on xpath=//a[normalize-space()='Dynamic ID']
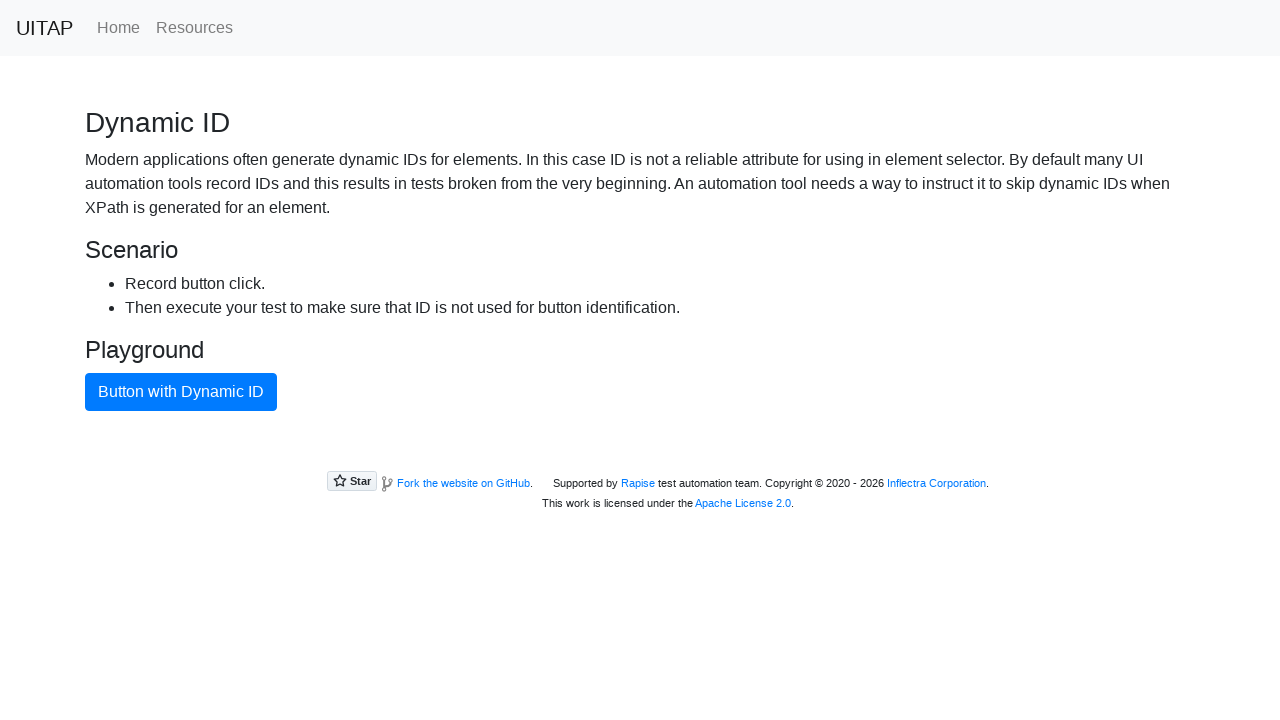

Clicked button with dynamic ID using class and text content selectors at (181, 392) on xpath=//button[@class='btn btn-primary' and contains(text(),'Button with Dynamic
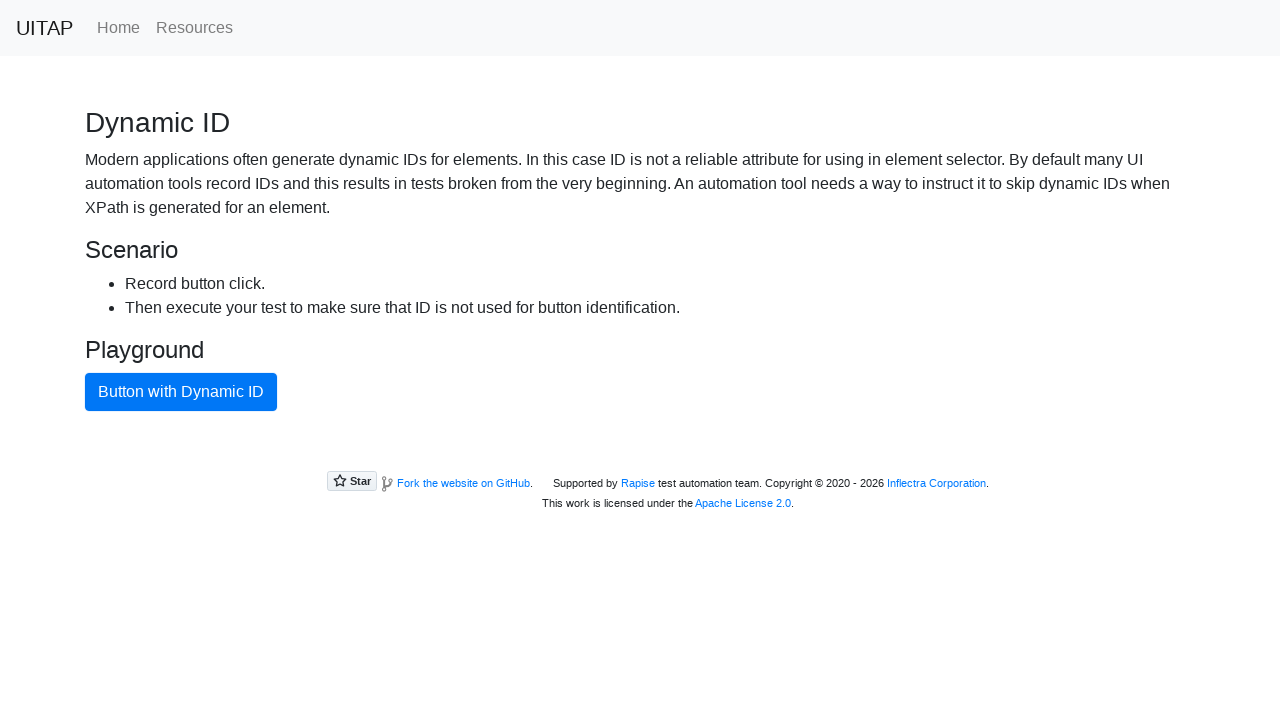

Located button element for verification
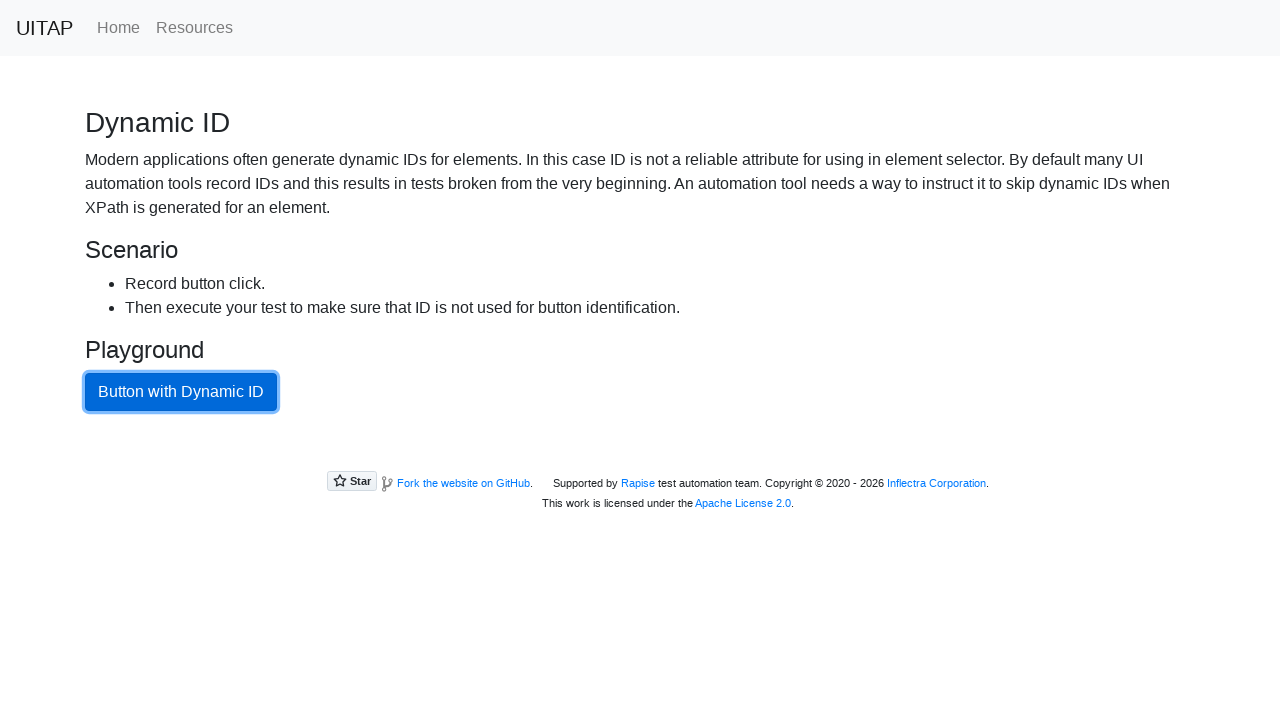

Verified button text is 'Button with Dynamic ID'
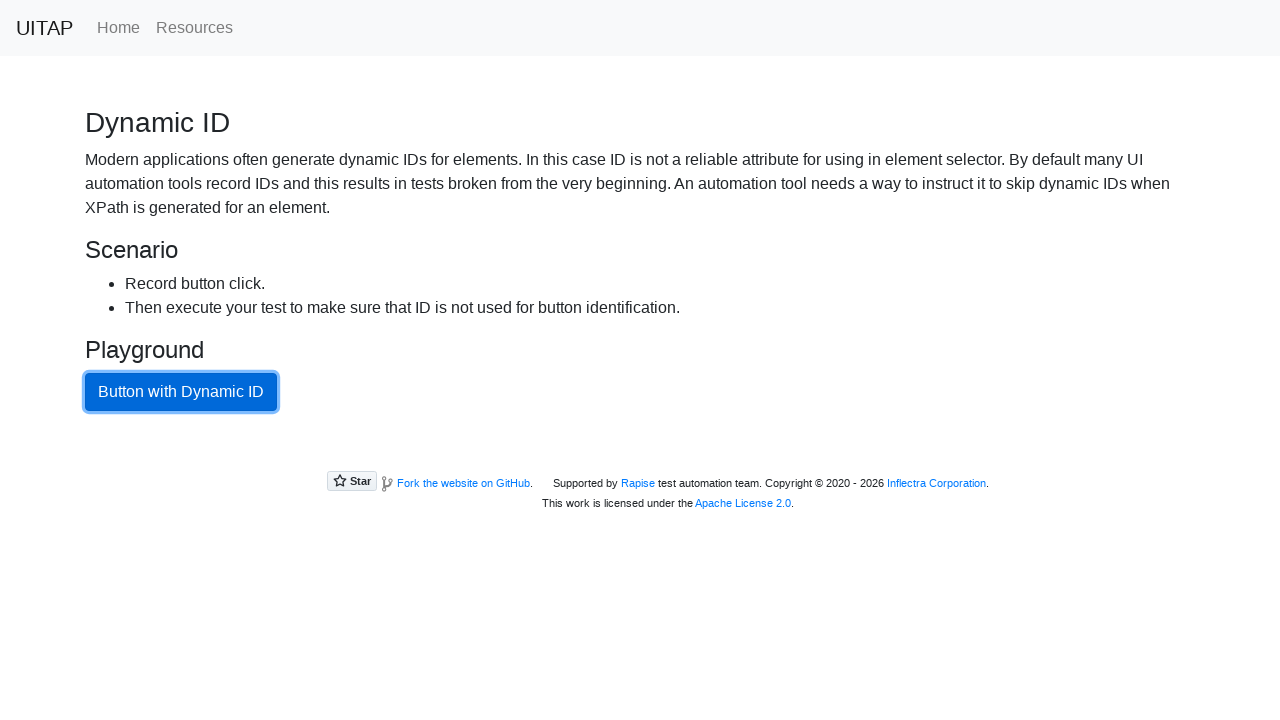

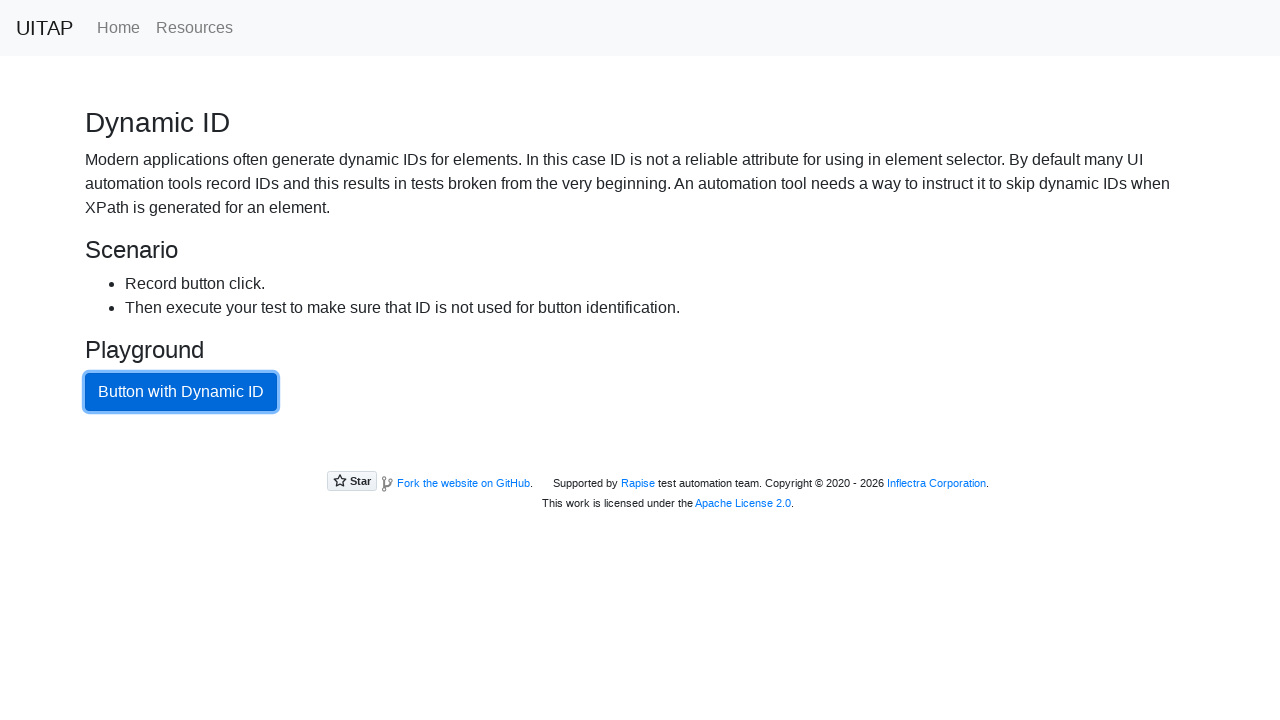